Tests a link on a survey page by verifying its attributes and clicking it to navigate to the linked page

Starting URL: https://agileway.com.au/demo/survey

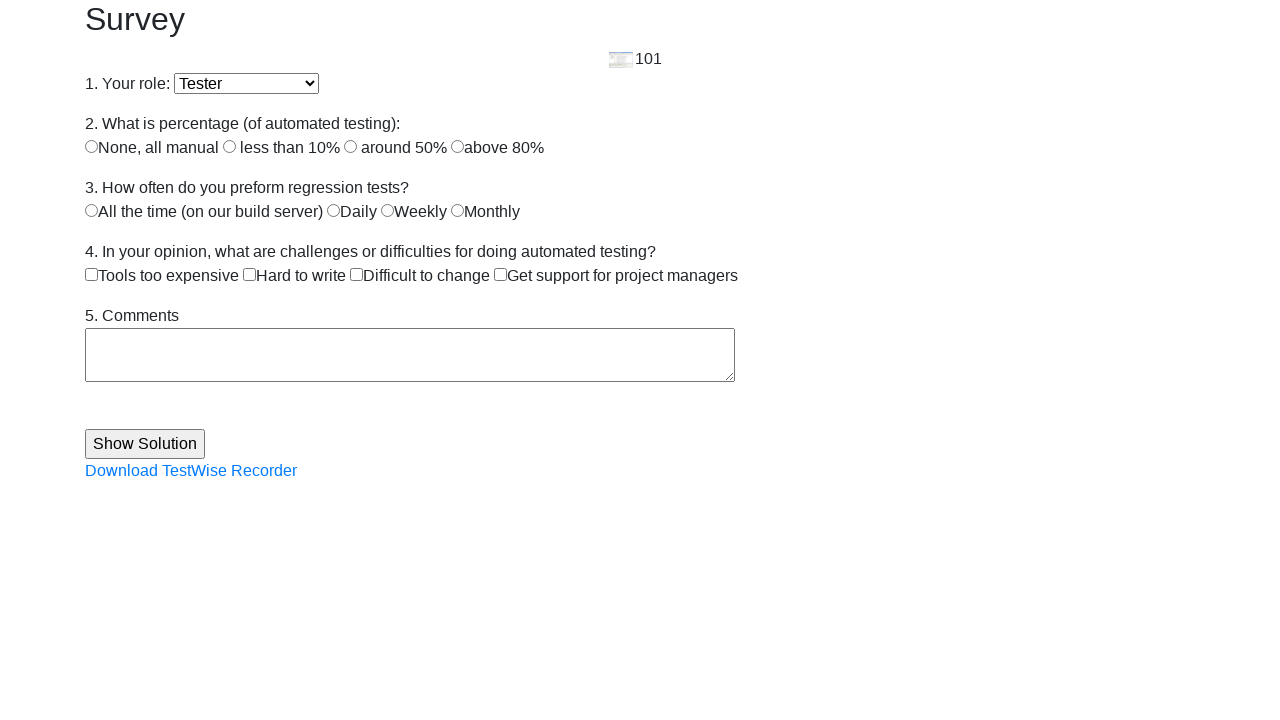

Located the first link element on the survey page
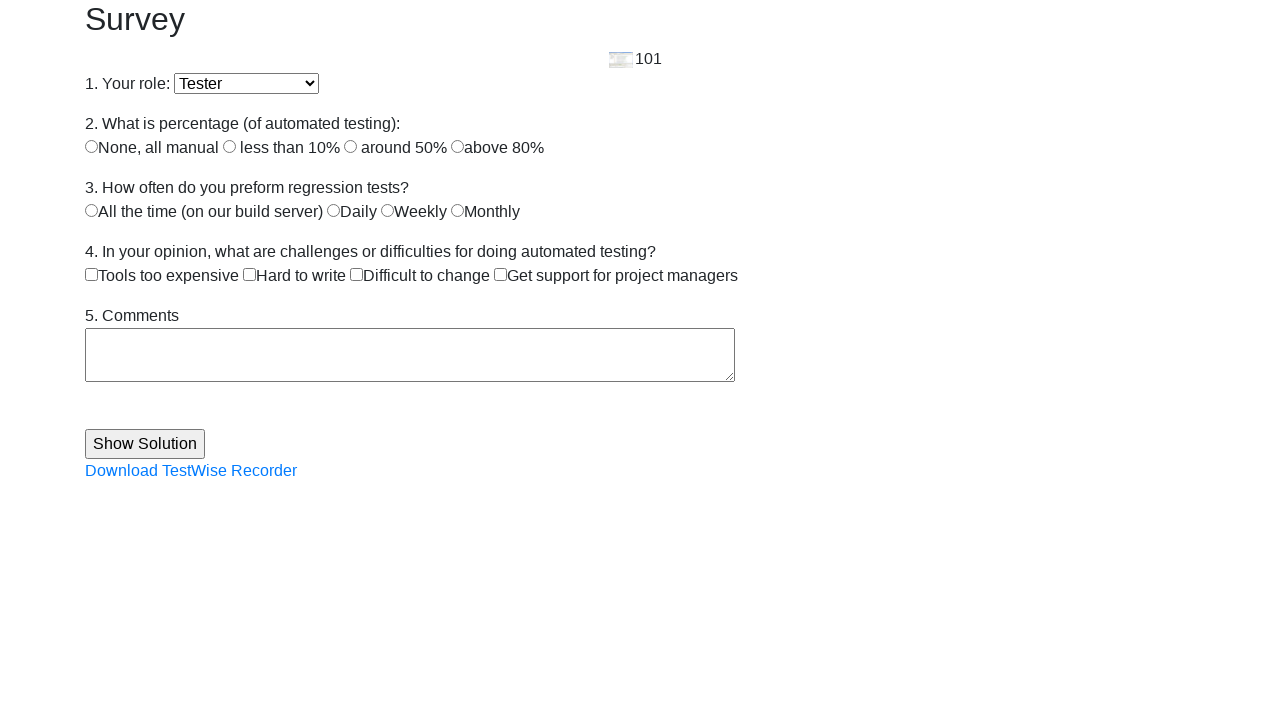

Verified that the link is visible
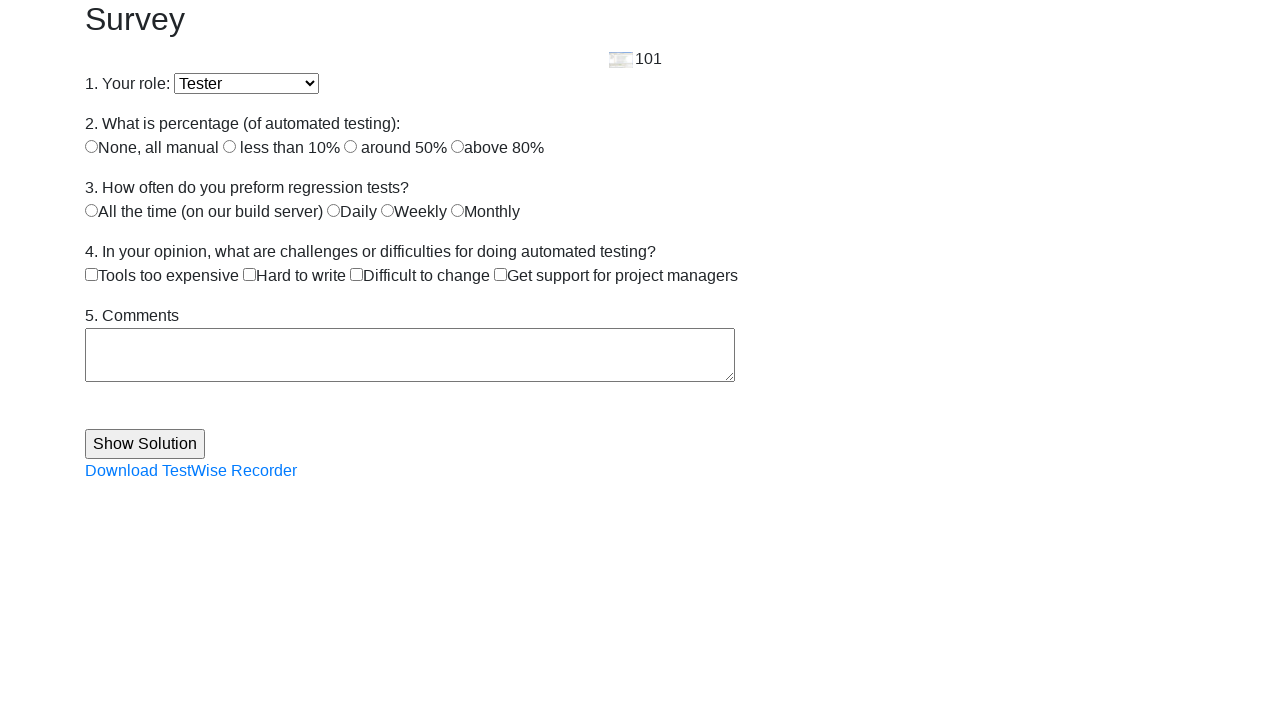

Retrieved link href attribute: /downloads/testwise_recorder.xpi
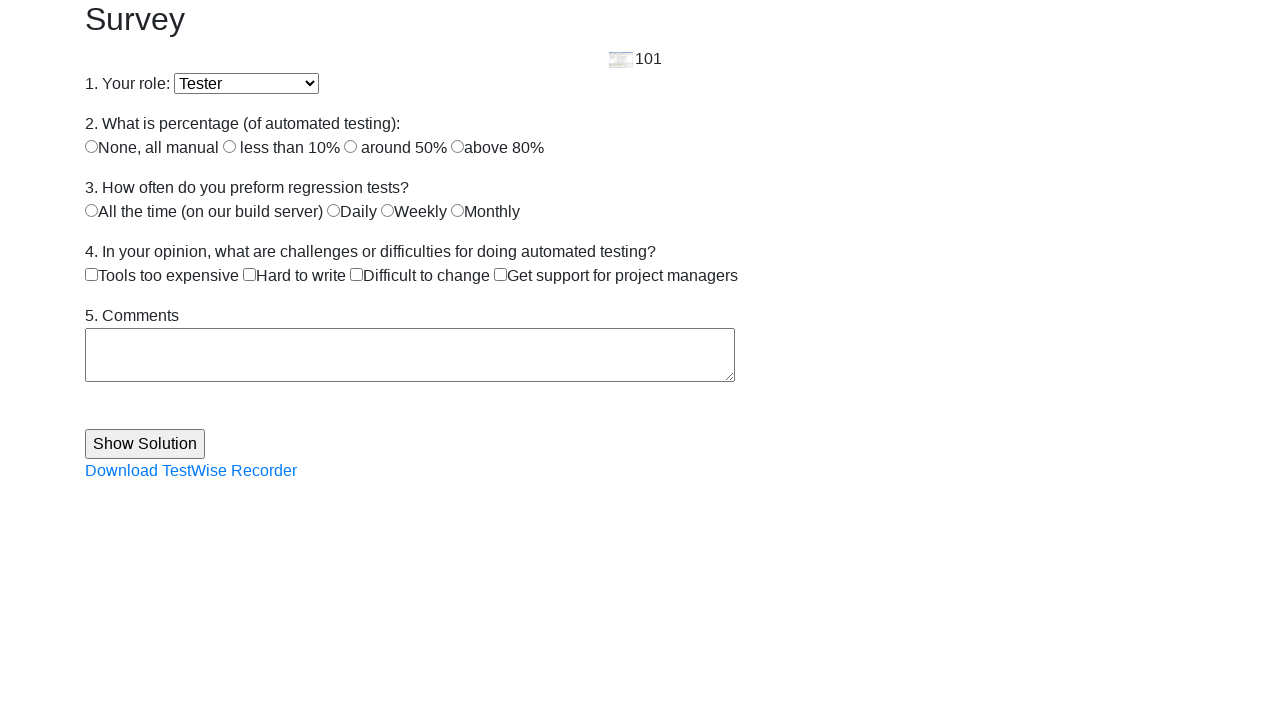

Retrieved link text content: Download TestWise Recorder
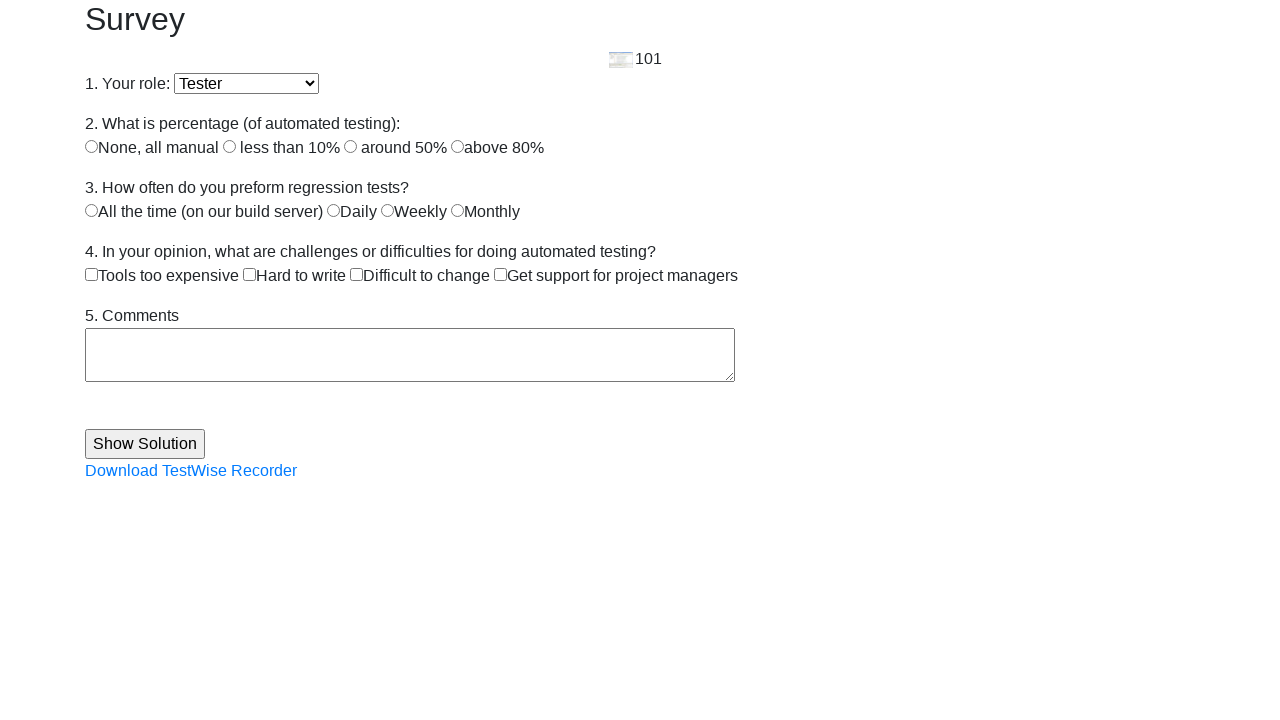

Verified link text matches 'Download TestWise Recorder'
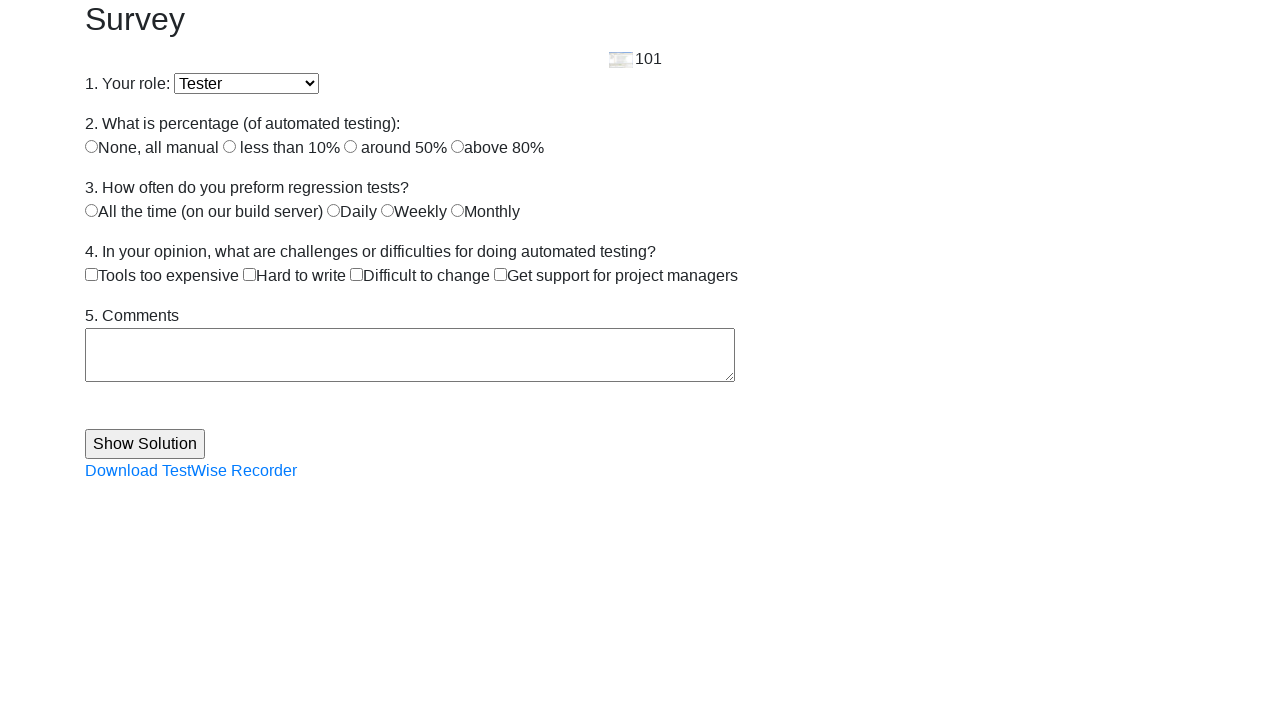

Clicked the 'Download TestWise Recorder' link at (191, 471) on xpath=//a >> nth=0
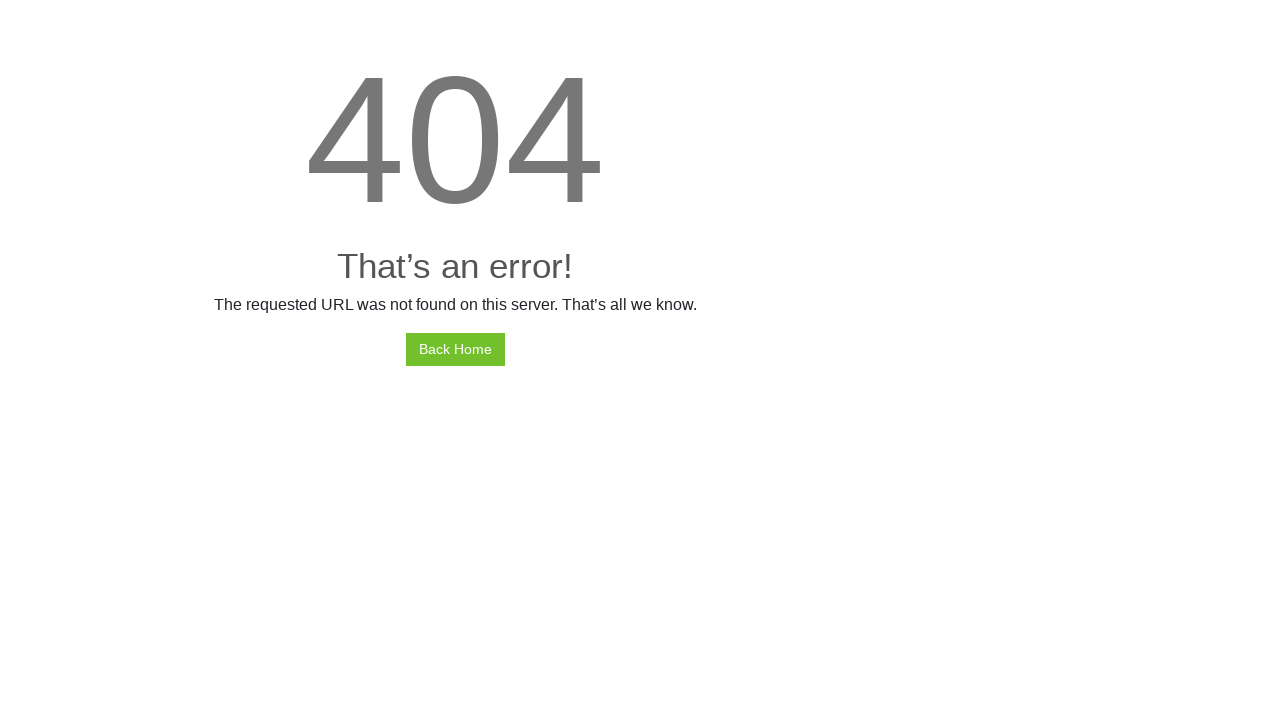

Waited for page navigation to complete and network idle
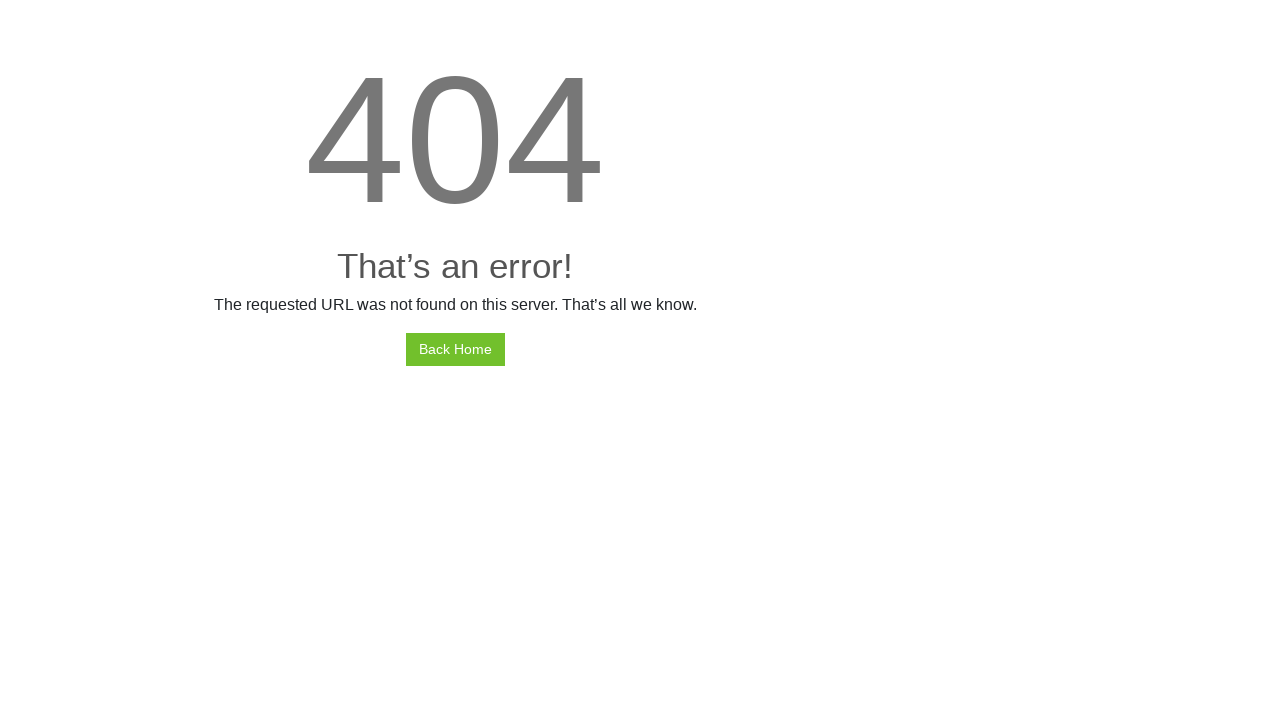

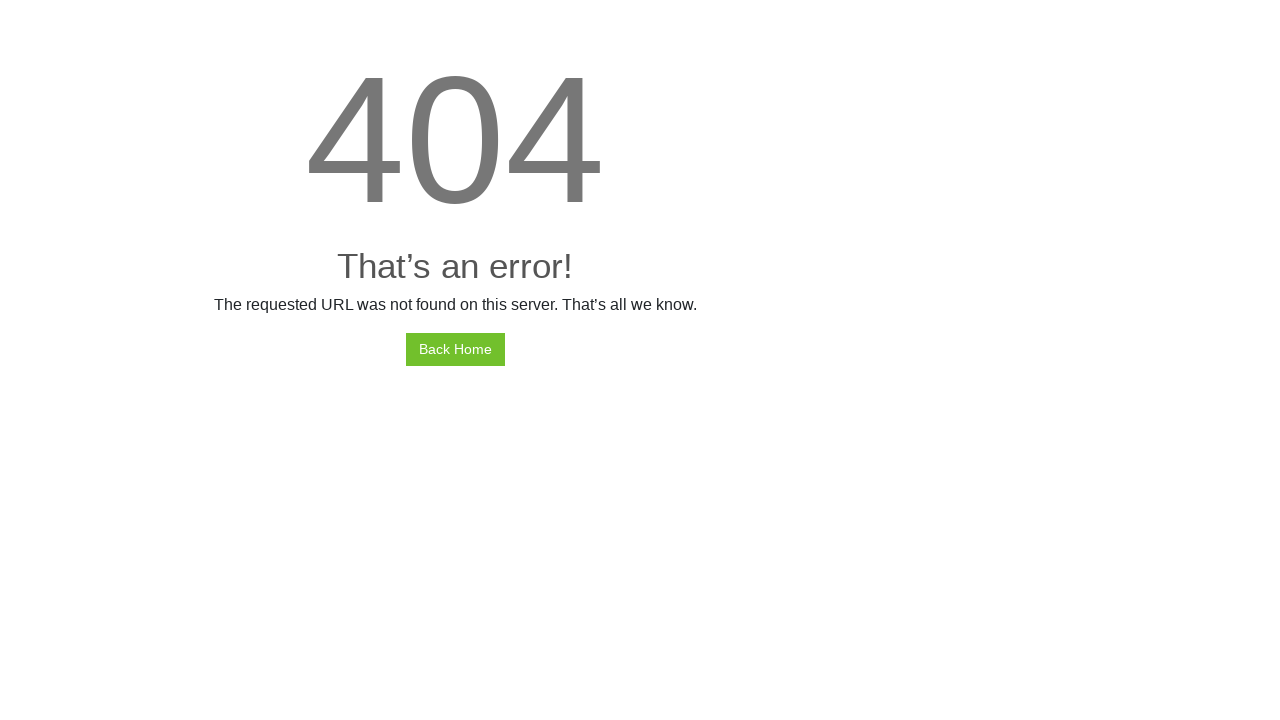